Tests that clicking Clear completed removes completed items from the list

Starting URL: https://demo.playwright.dev/todomvc

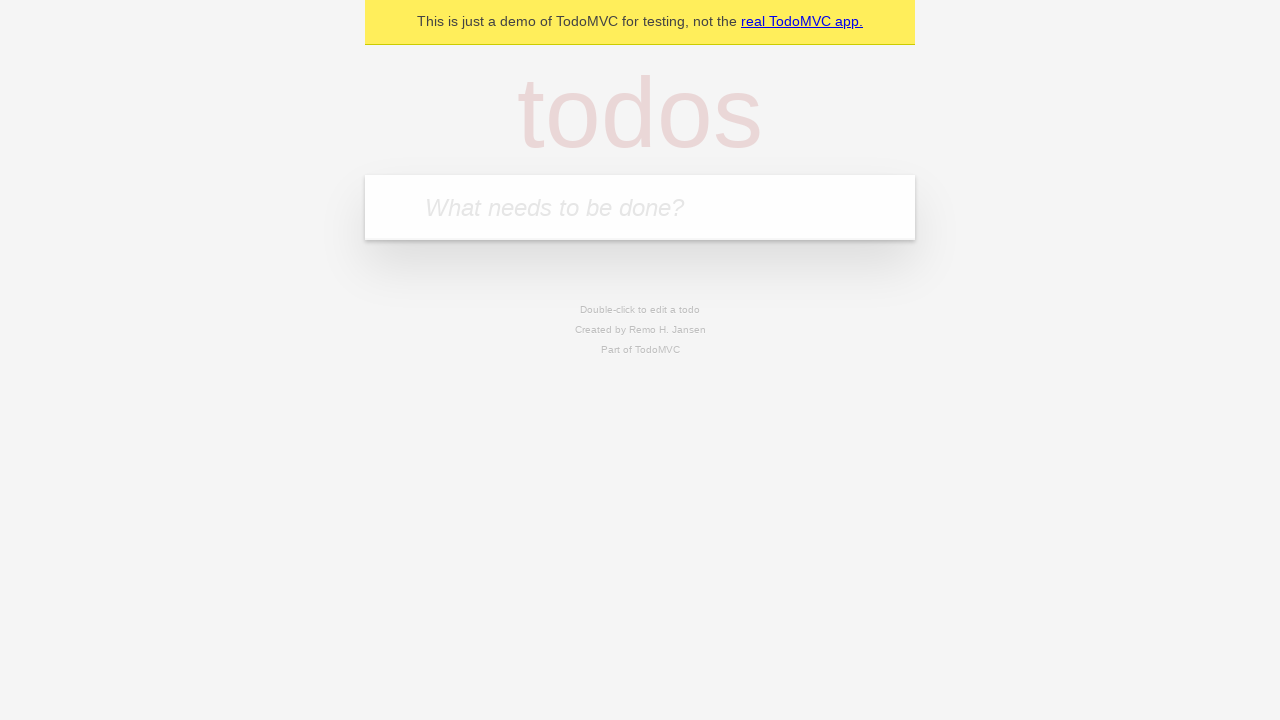

Filled todo input with 'buy some cheese' on internal:attr=[placeholder="What needs to be done?"i]
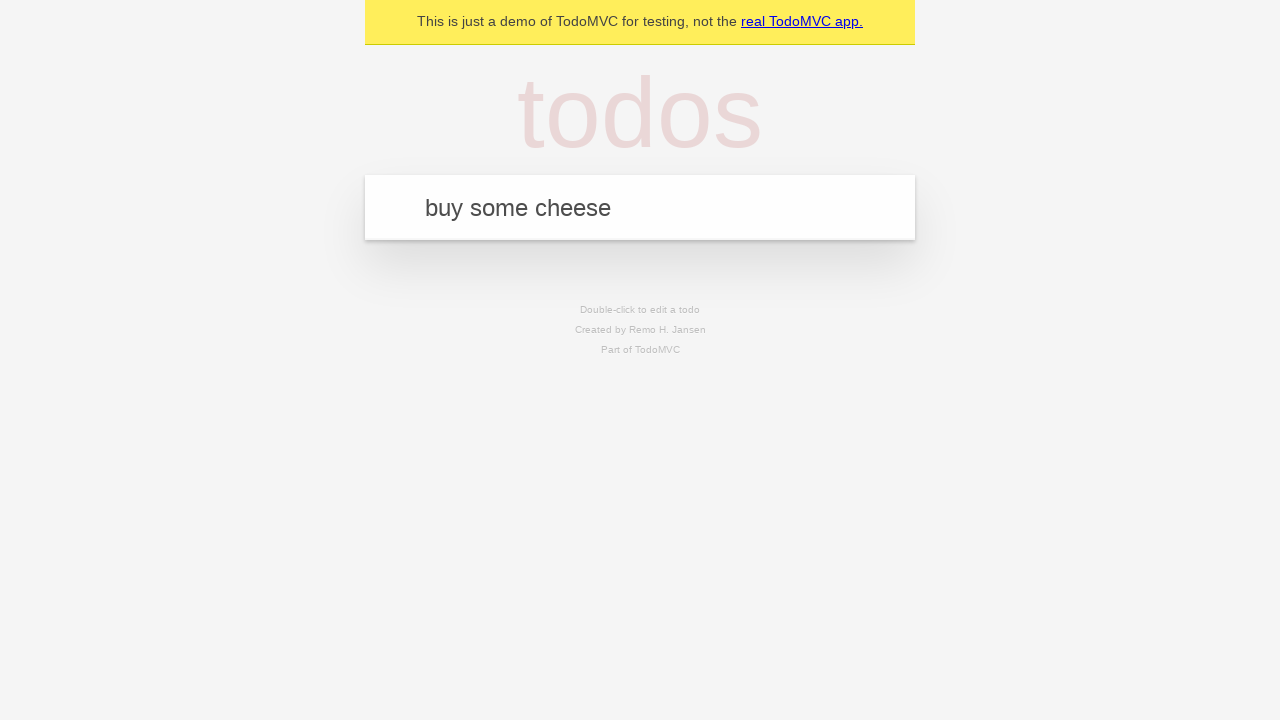

Pressed Enter to add first todo on internal:attr=[placeholder="What needs to be done?"i]
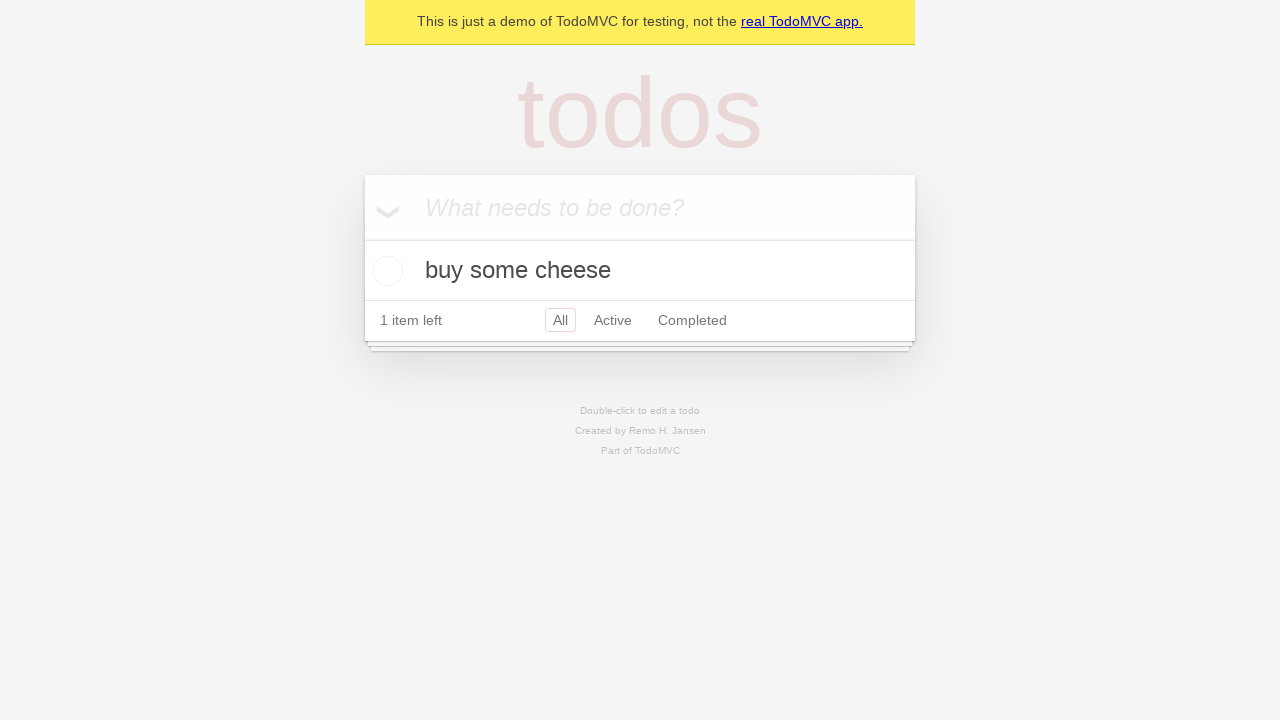

Filled todo input with 'feed the cat' on internal:attr=[placeholder="What needs to be done?"i]
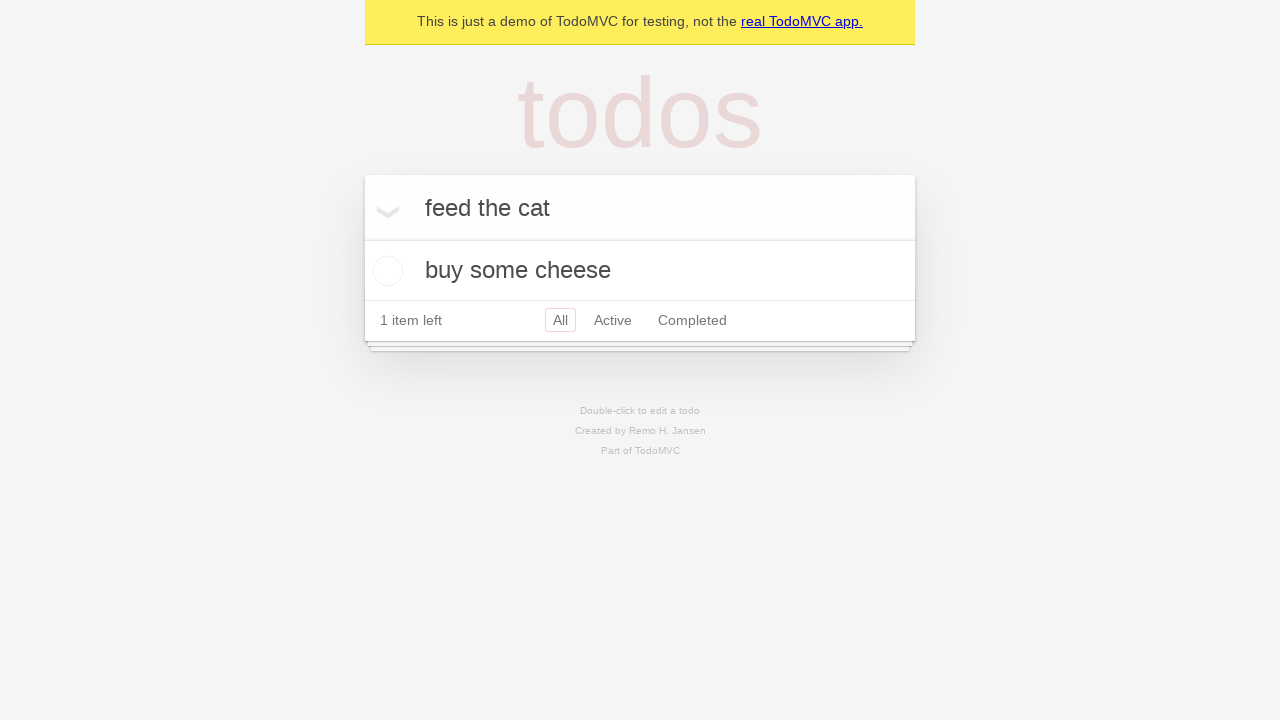

Pressed Enter to add second todo on internal:attr=[placeholder="What needs to be done?"i]
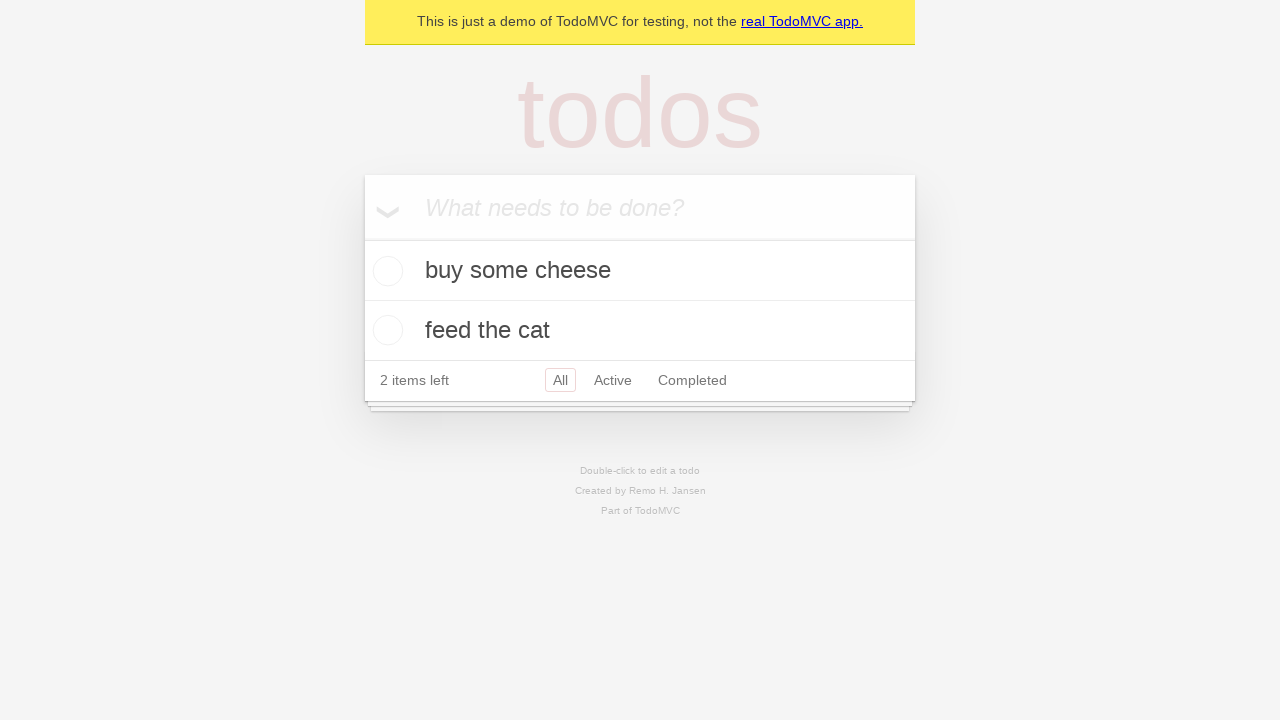

Filled todo input with 'book a doctors appointment' on internal:attr=[placeholder="What needs to be done?"i]
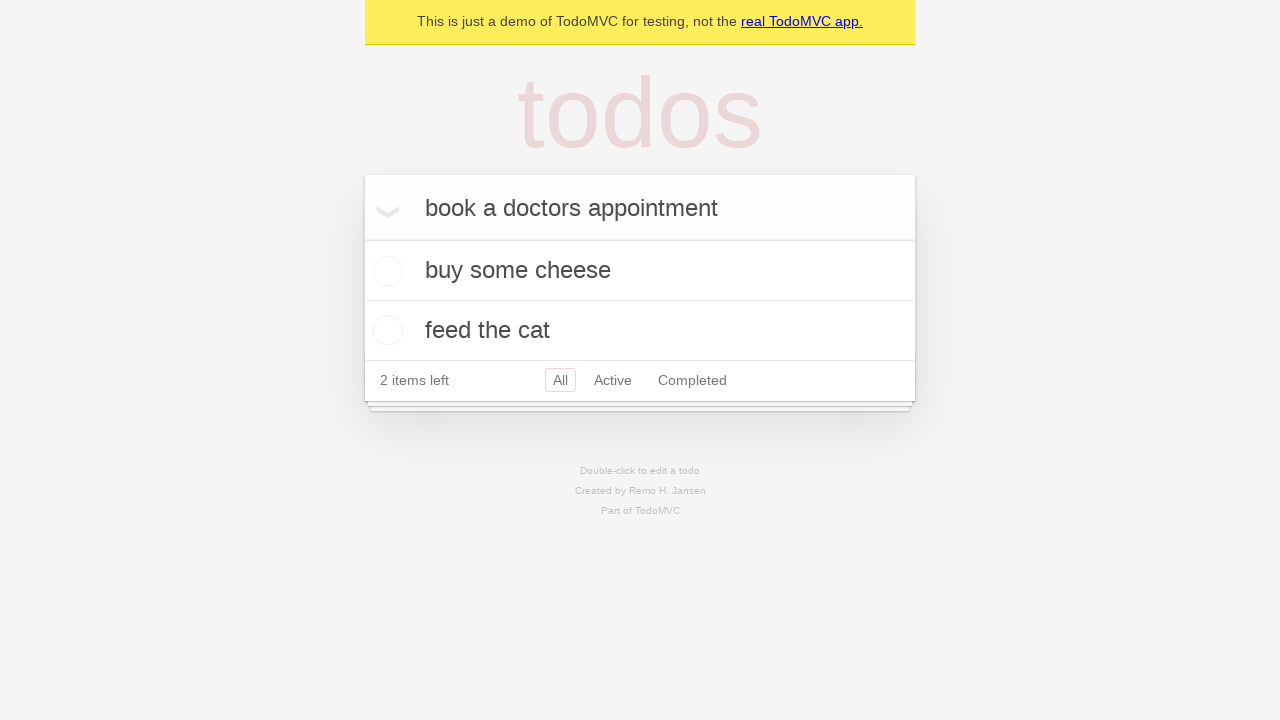

Pressed Enter to add third todo on internal:attr=[placeholder="What needs to be done?"i]
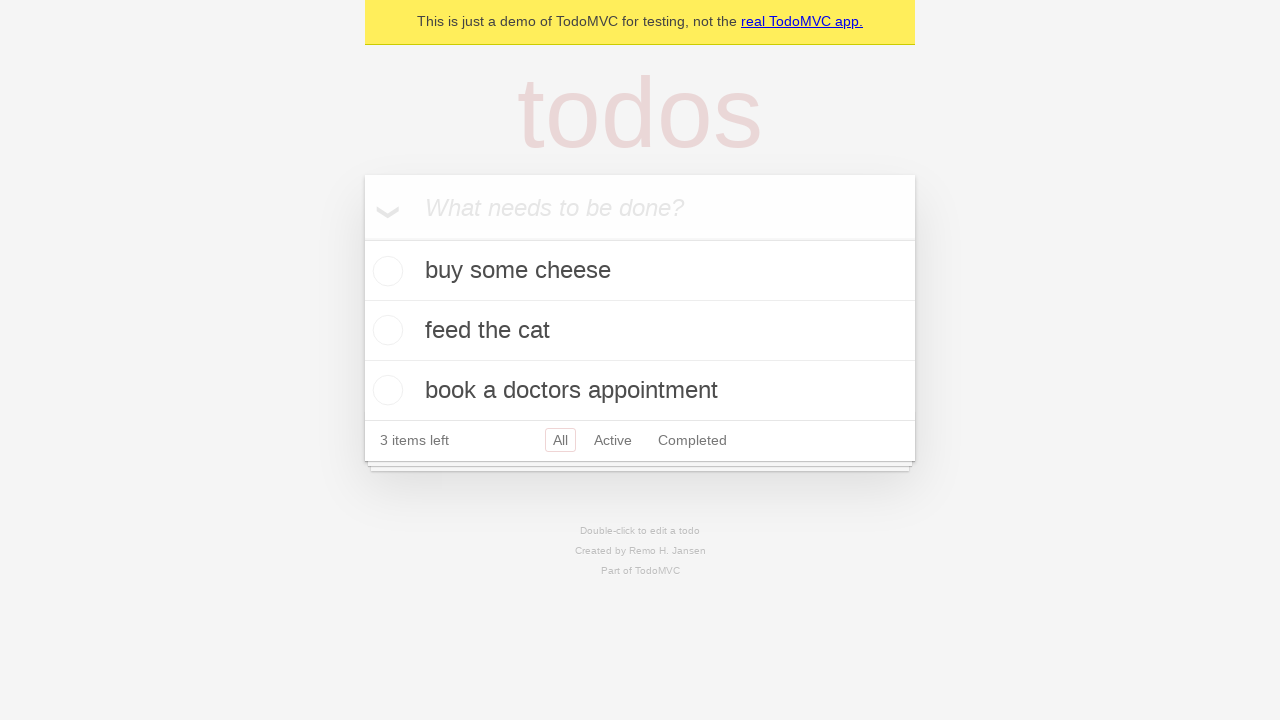

Checked second todo item 'feed the cat' at (385, 330) on internal:testid=[data-testid="todo-item"s] >> nth=1 >> internal:role=checkbox
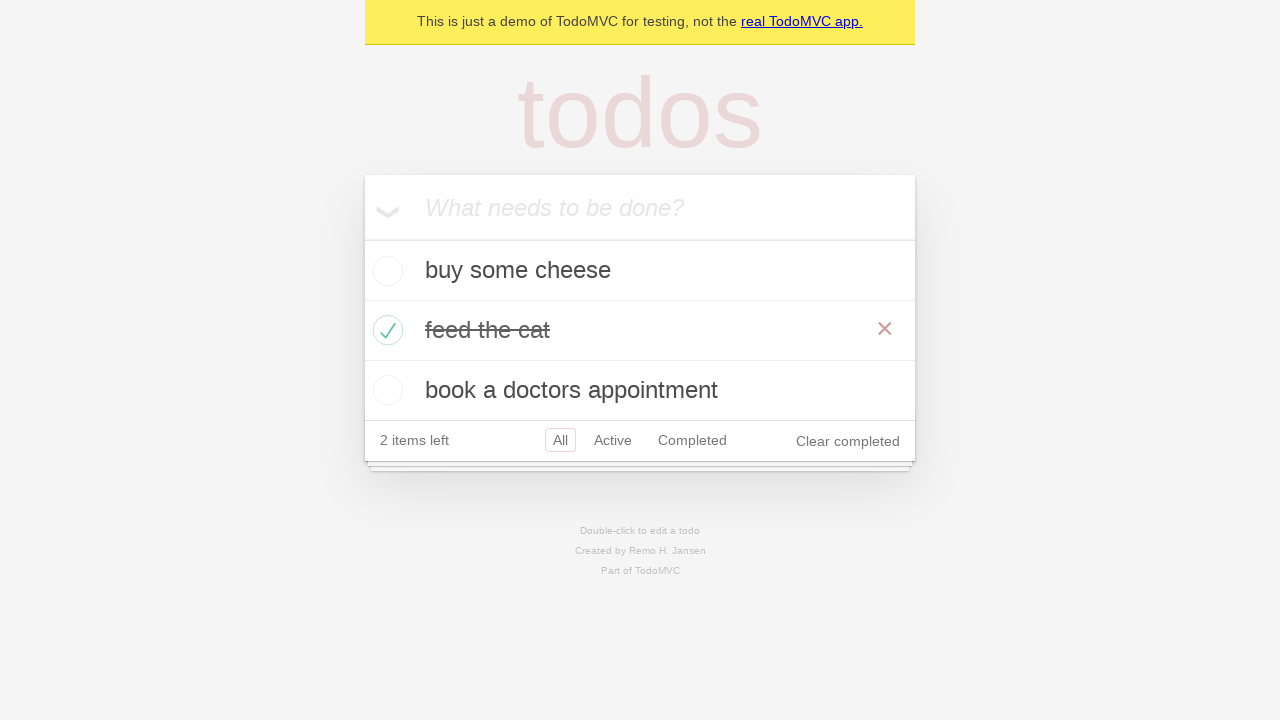

Clicked 'Clear completed' button to remove completed items at (848, 441) on internal:role=button[name="Clear completed"i]
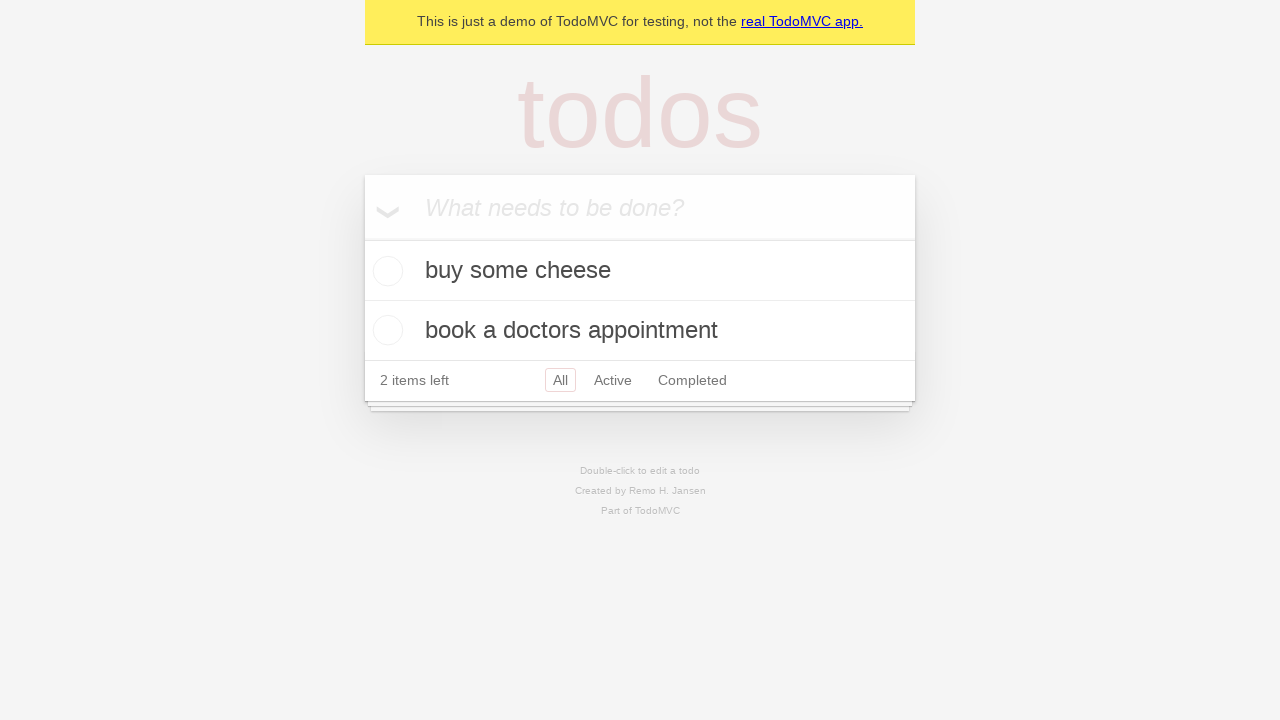

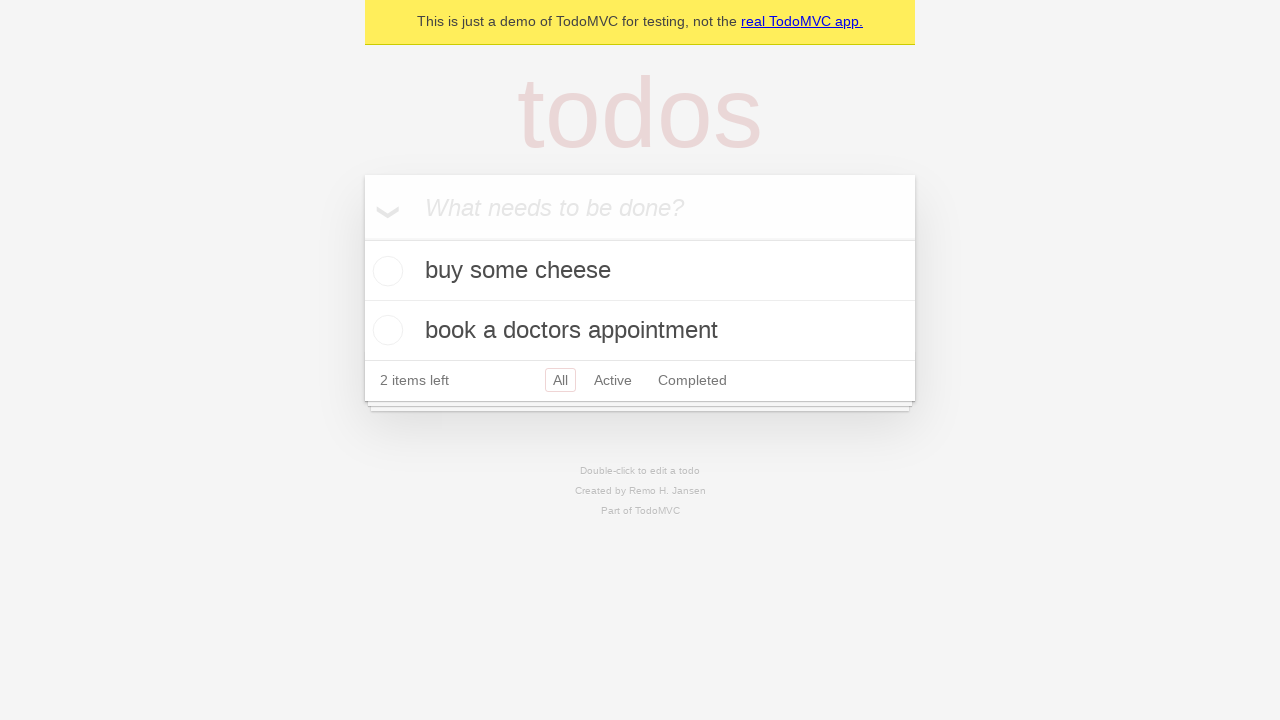